Tests the search functionality on BunnyCart website by typing a search term in the search box, pressing Enter, and verifying the search results page loads with the search term in the URL.

Starting URL: https://www.bunnycart.com/

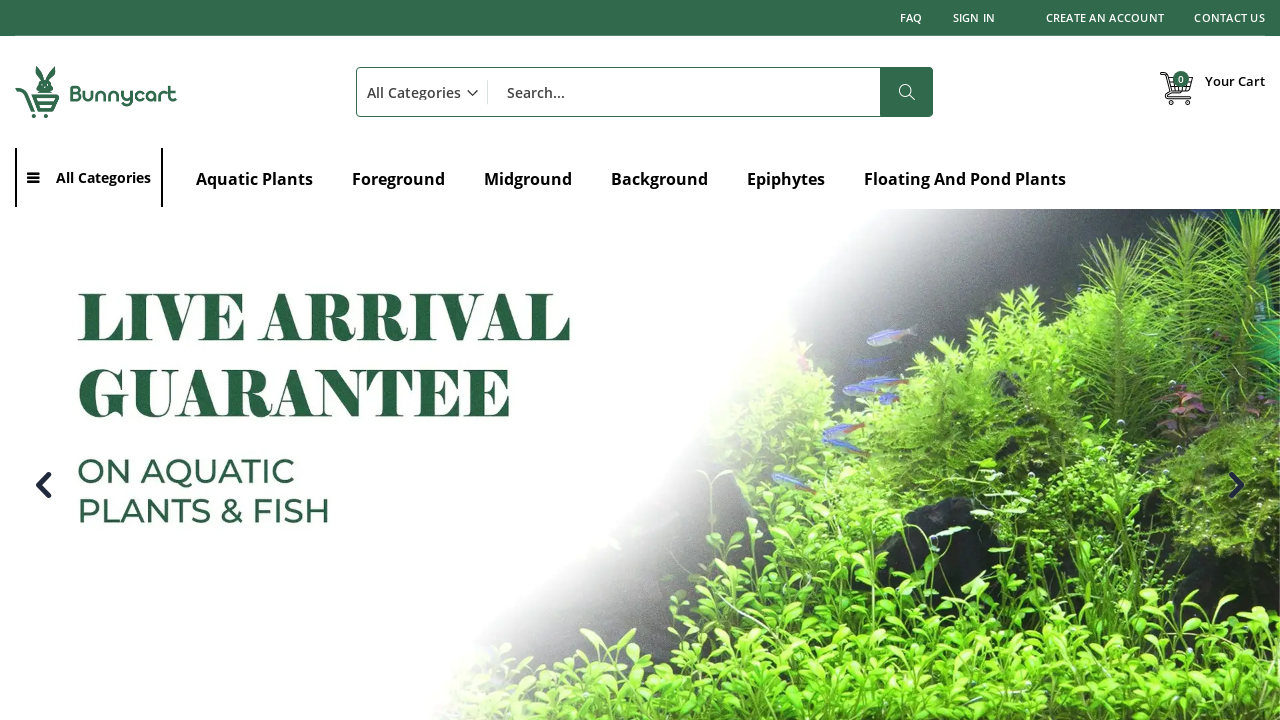

Filled search box with 'birthday cake' on #search
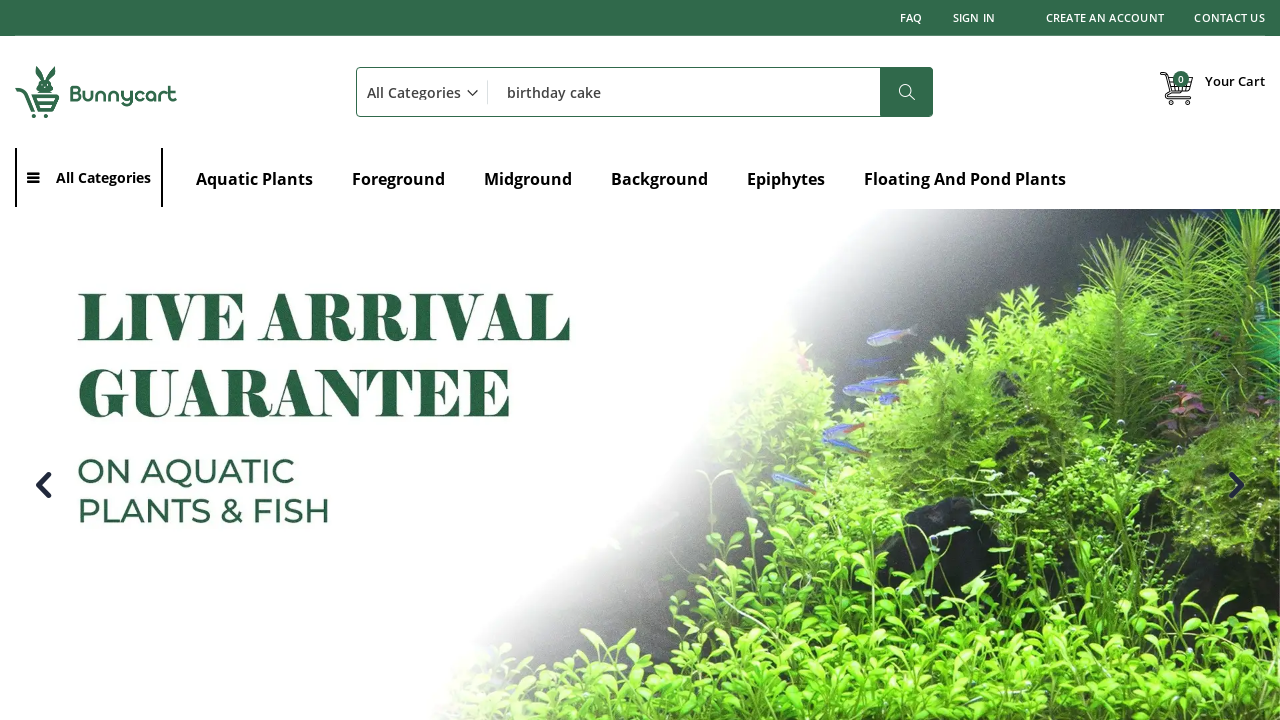

Pressed Enter to submit search query on #search
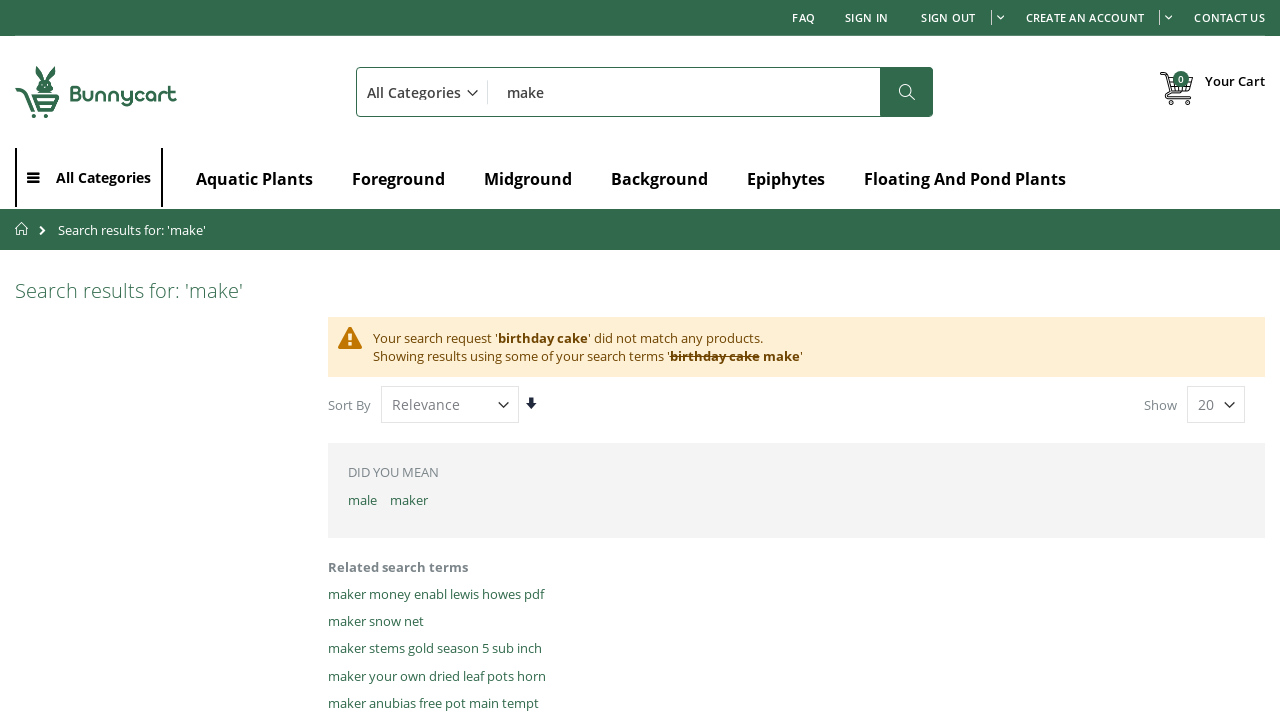

Search results page loaded with search term in URL
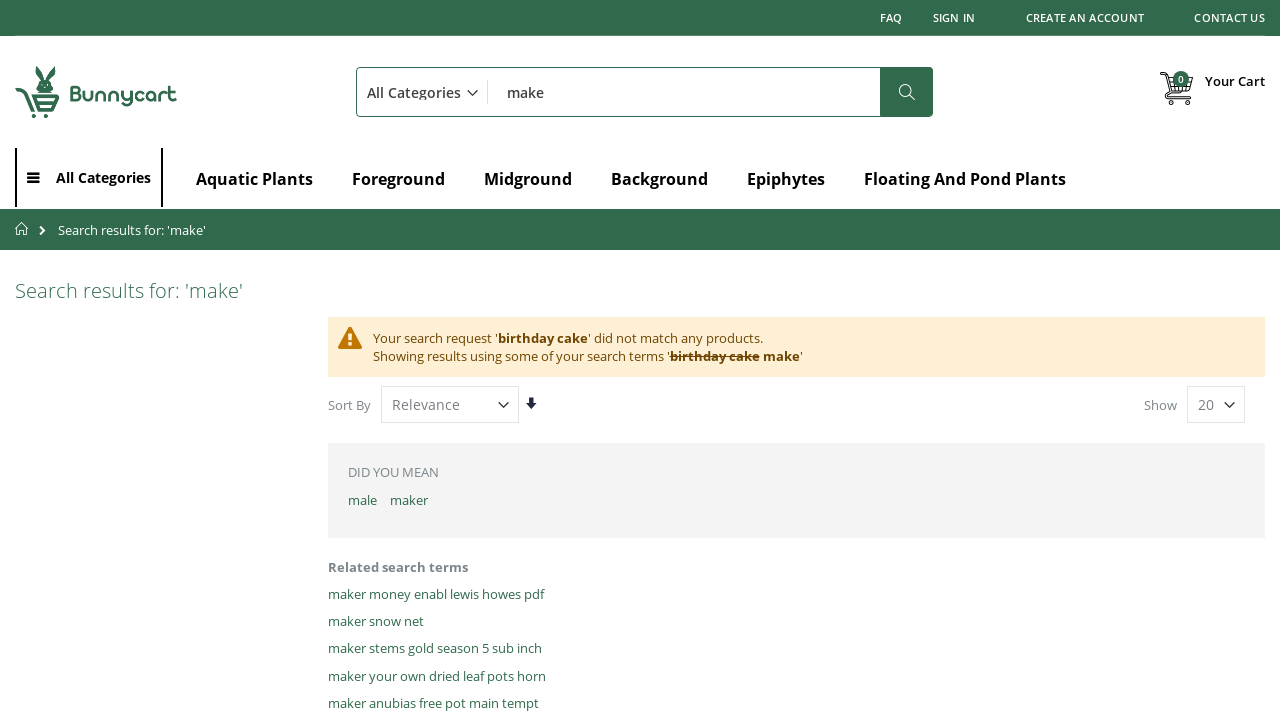

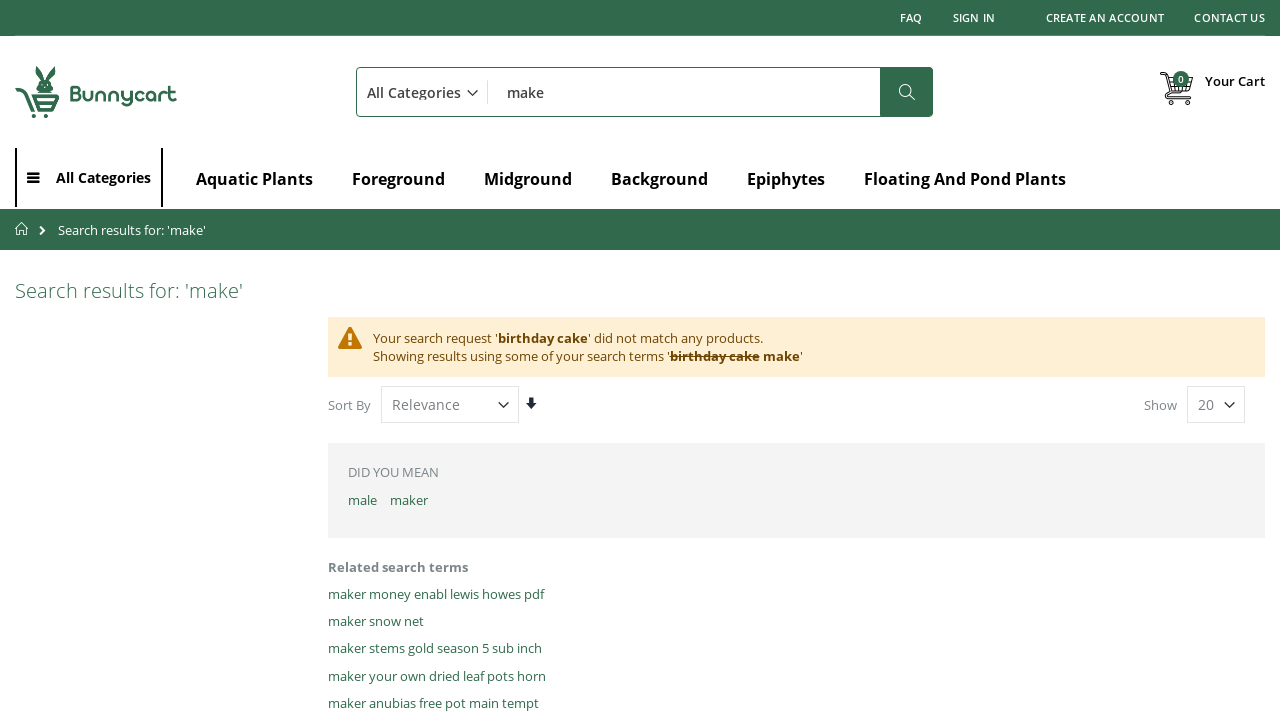